Tests the user registration form validation by leaving the username field empty while filling other required fields, then attempting to submit the form to verify error handling for empty required fields.

Starting URL: https://buggy.justtestit.org/register

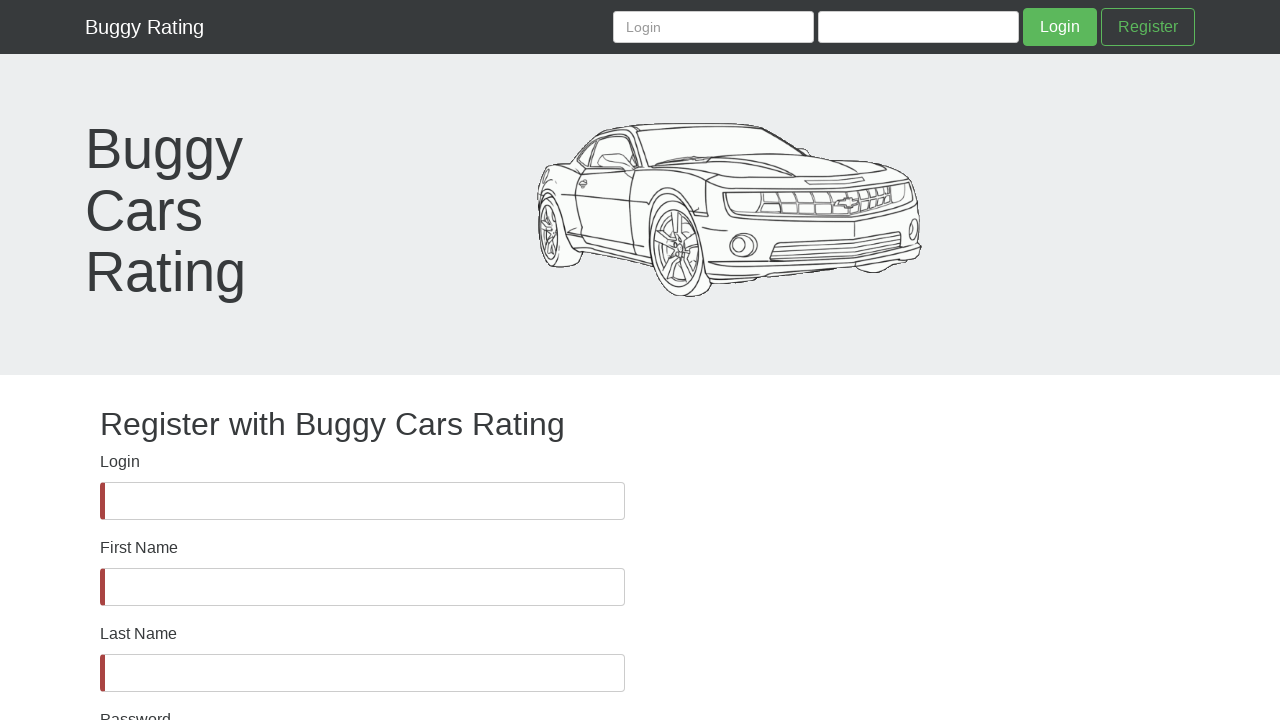

Cleared username field to leave it empty for validation testing on #username
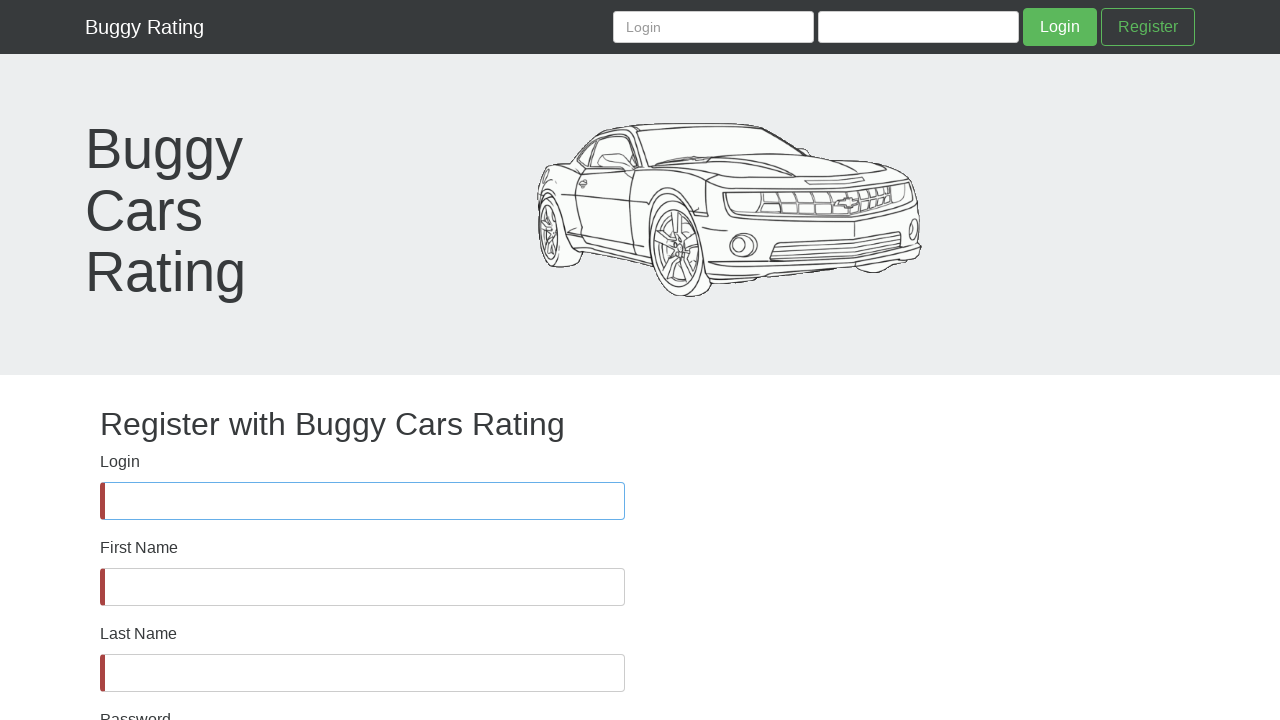

Filled first name field with 'NombreTest' on #firstName
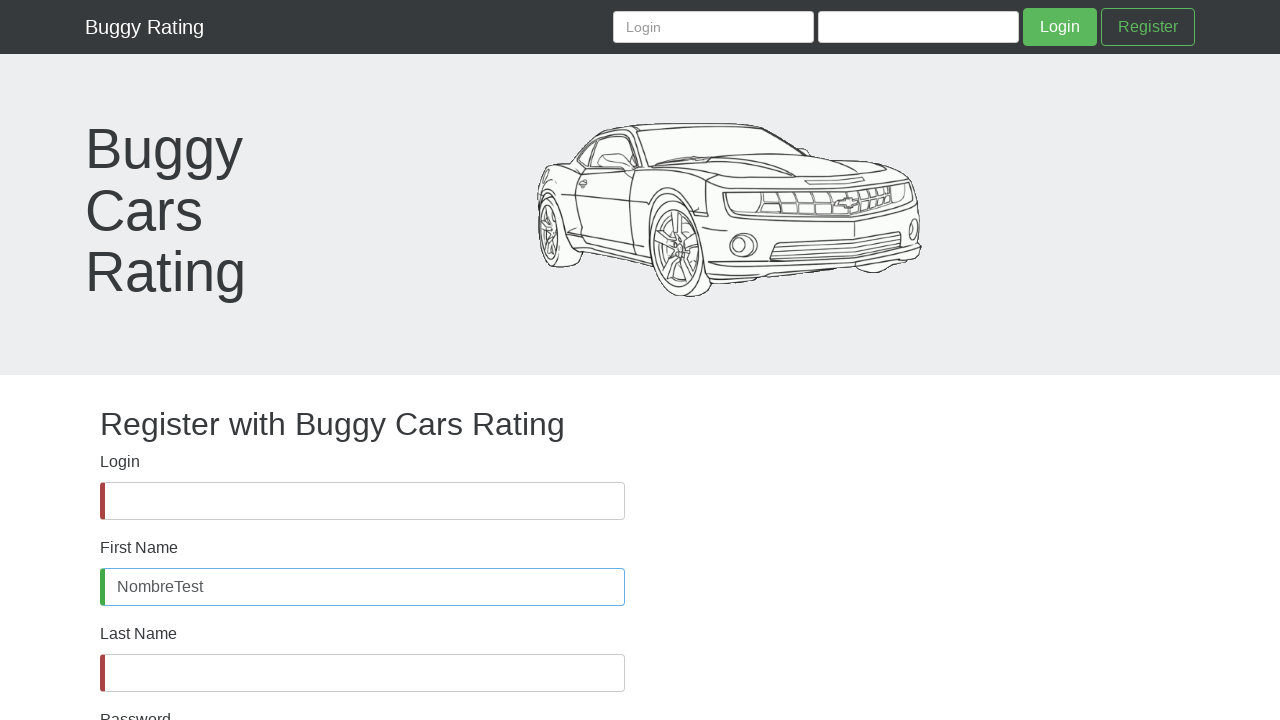

Filled last name field with 'ApellidoTest' on #lastName
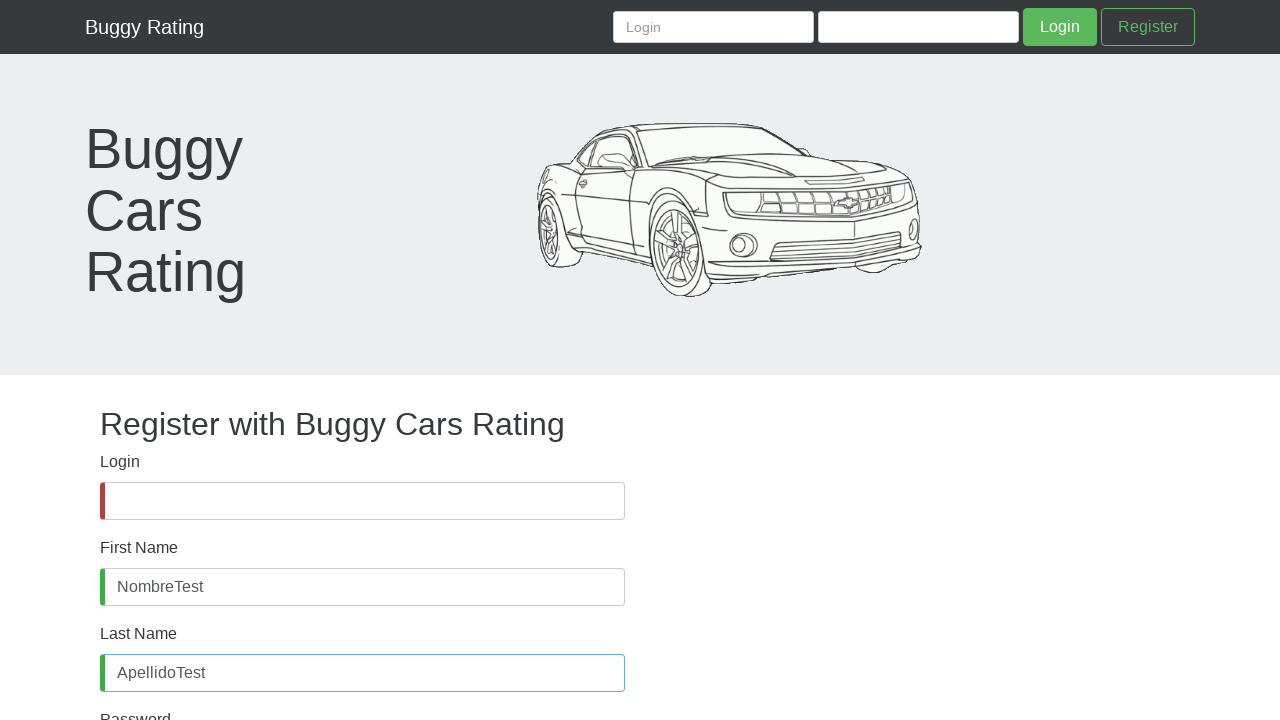

Filled password field with 'Password1!' on #password
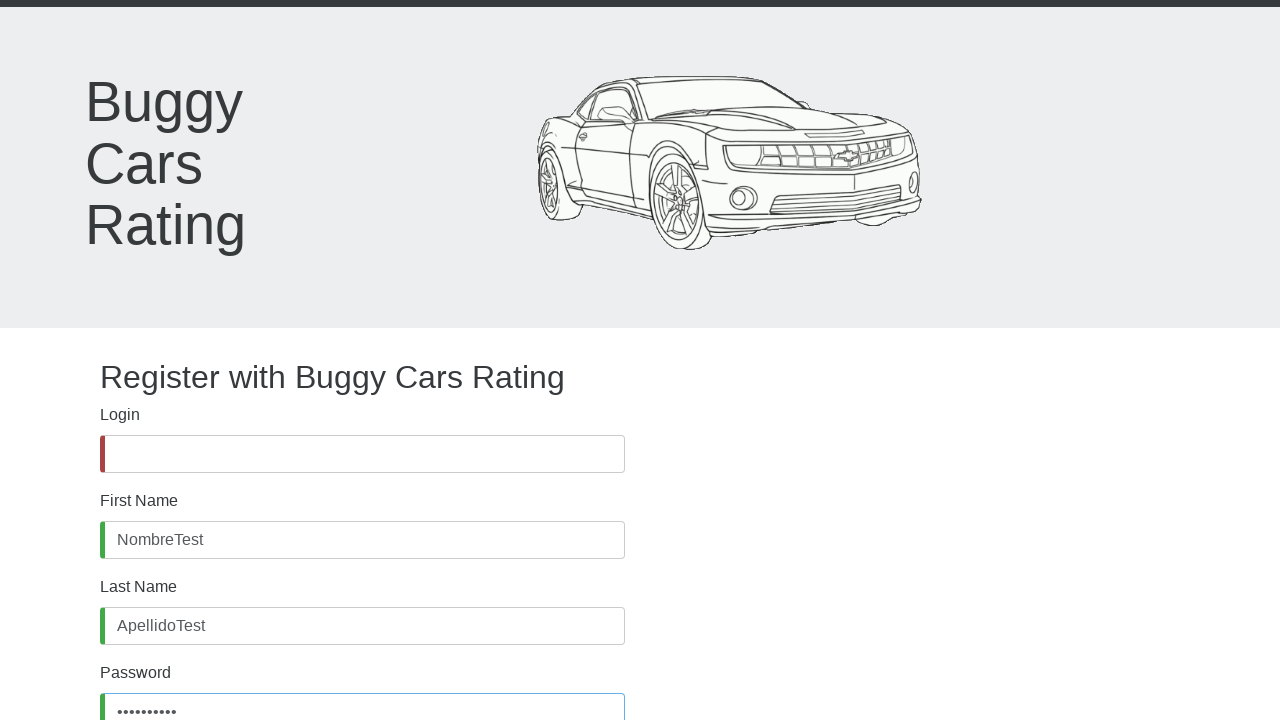

Filled confirm password field with 'Contraseña!1' (different from password to test validation) on #confirmPassword
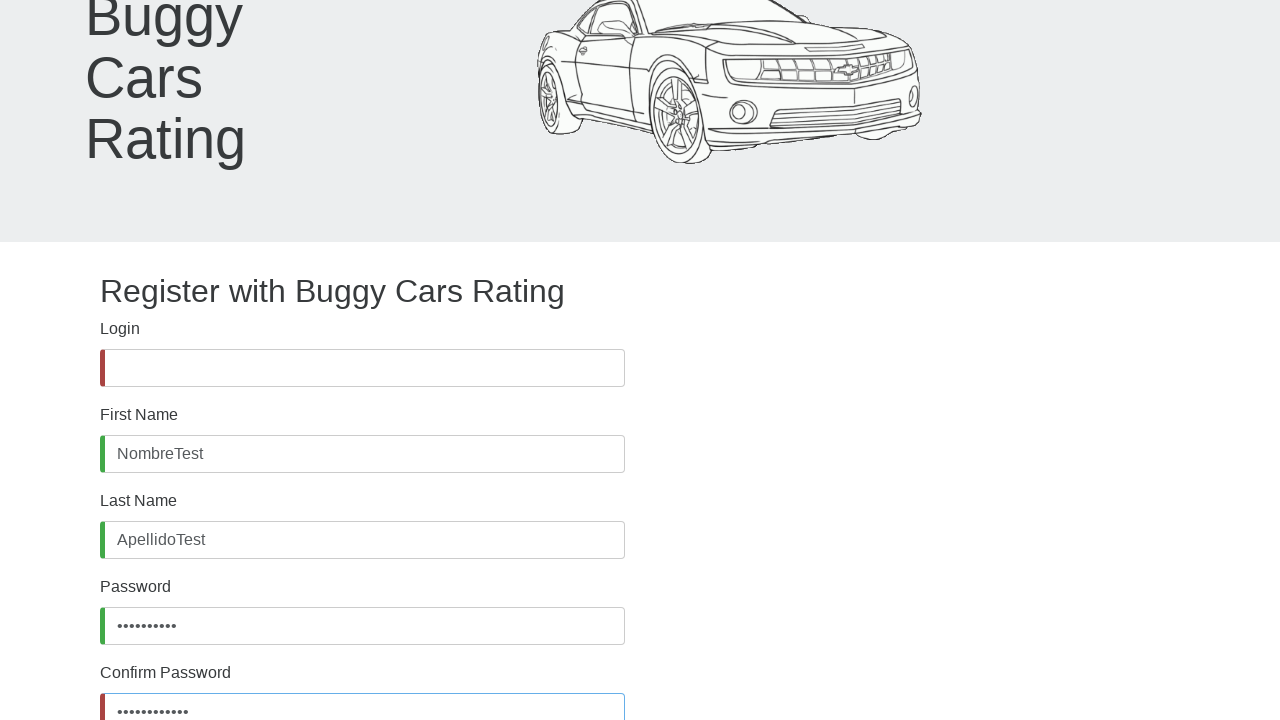

Clicked Register button to submit form with empty username field at (1060, 27) on button[type="submit"]
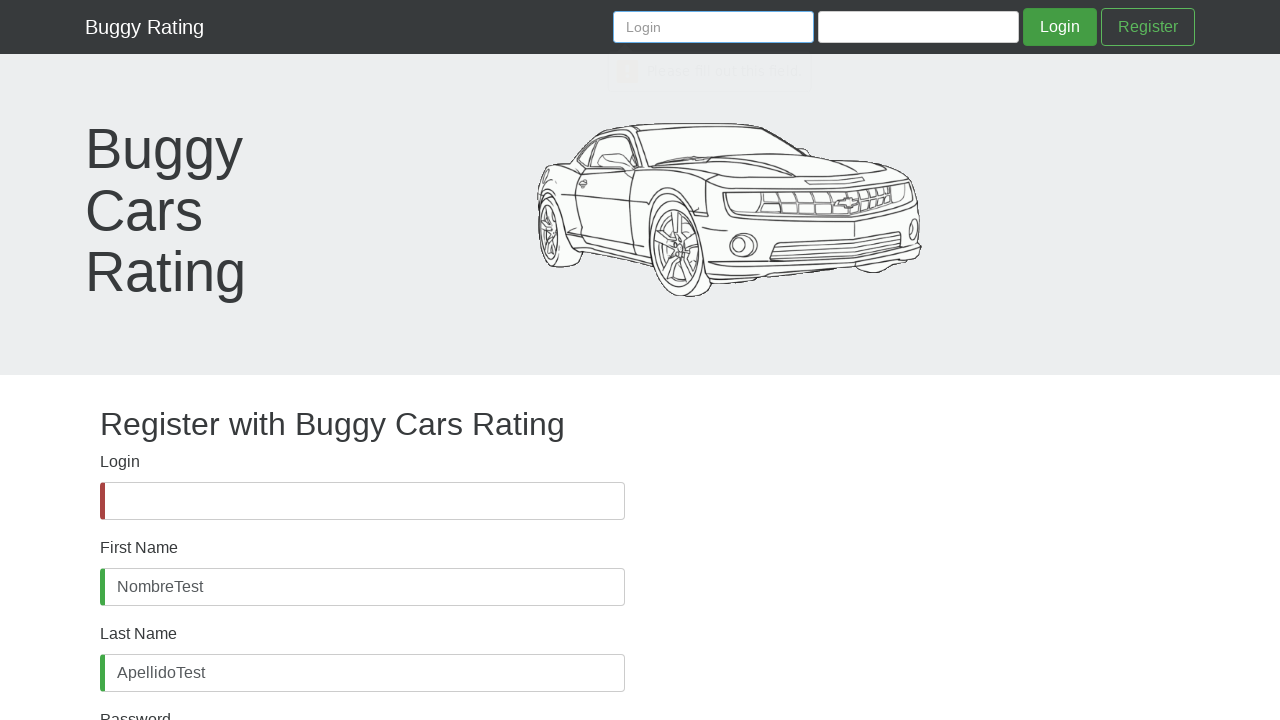

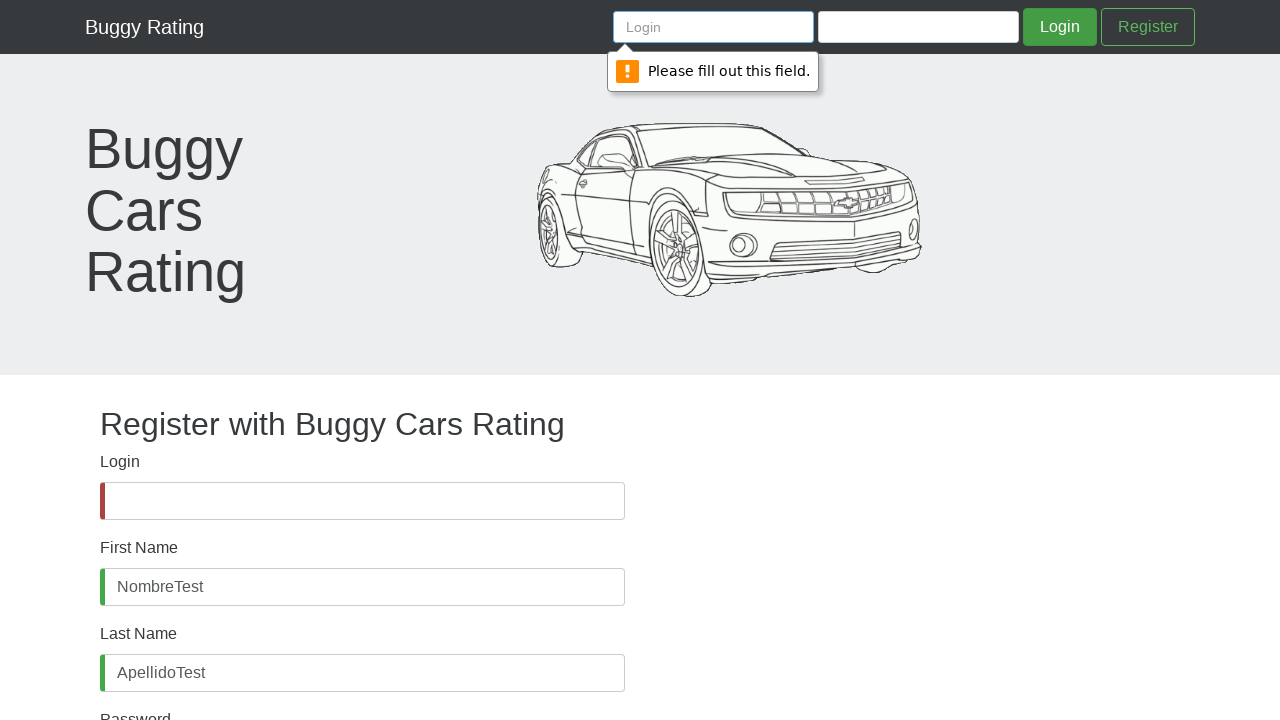